Opens the Rahul Shetty Academy website and verifies the page title matches the expected value

Starting URL: https://rahulshettyacademy.com/

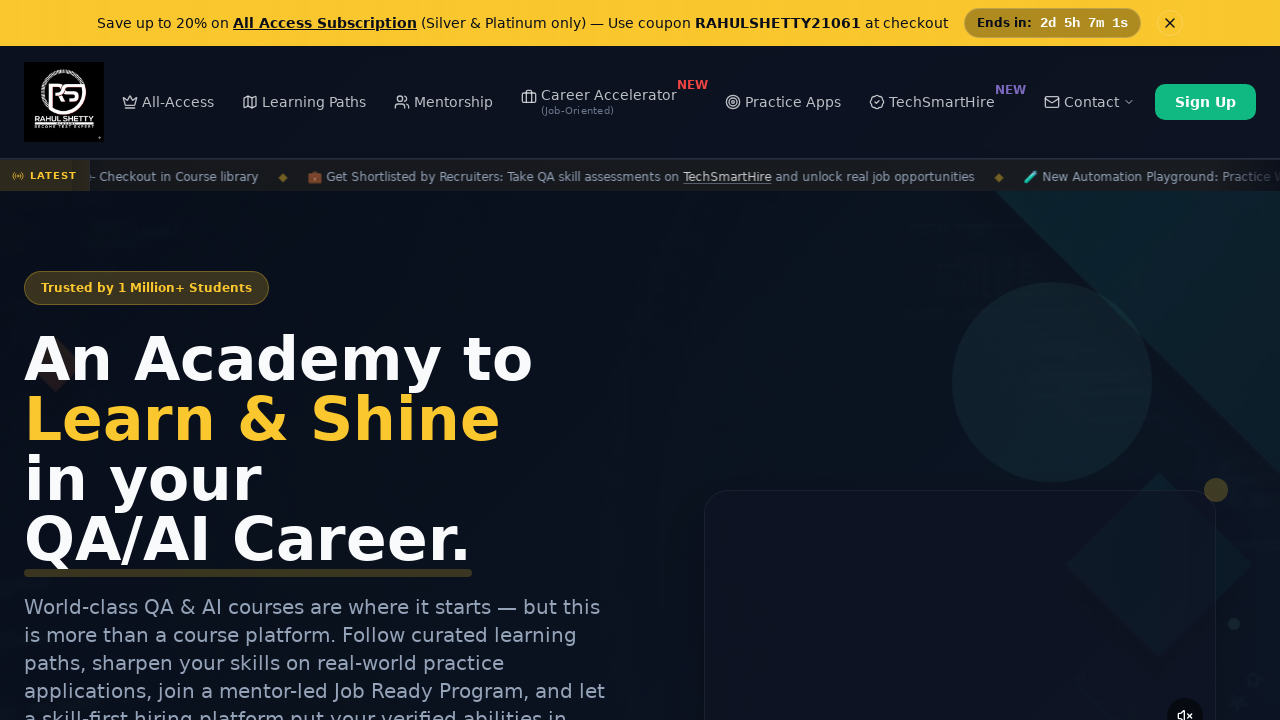

Retrieved page title from Rahul Shetty Academy website
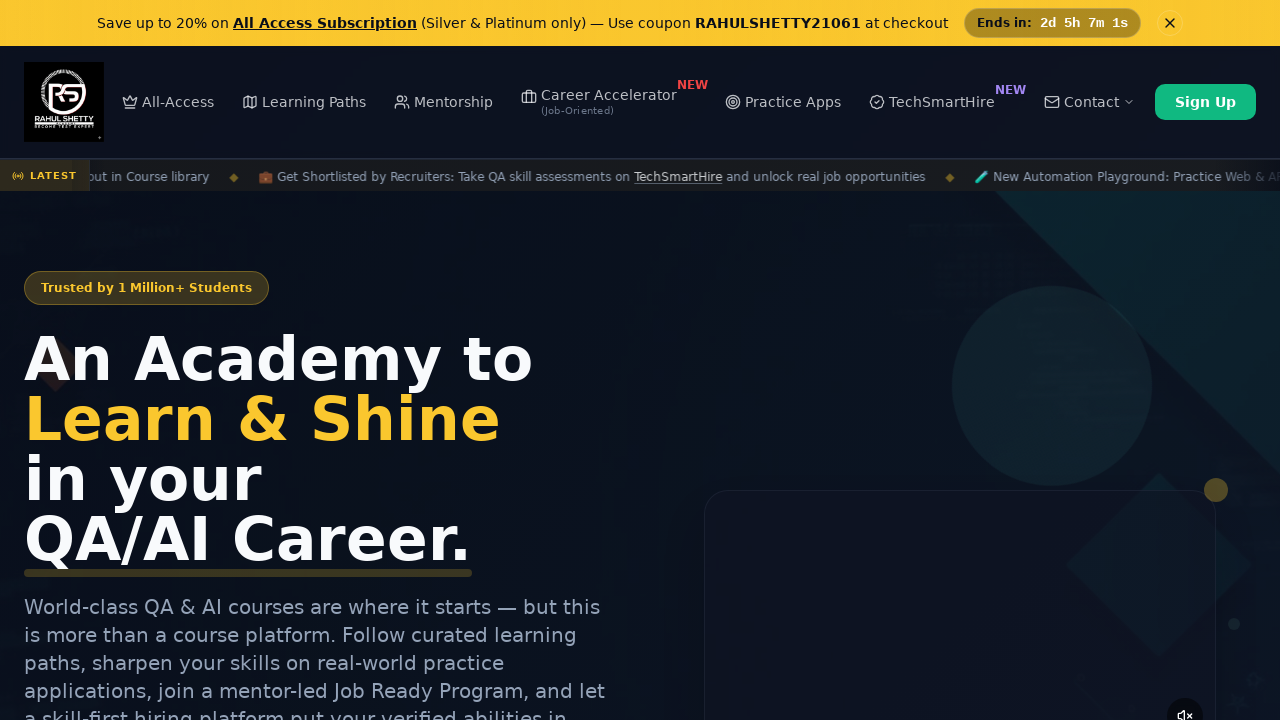

Page title verification failed - title does not match expected value
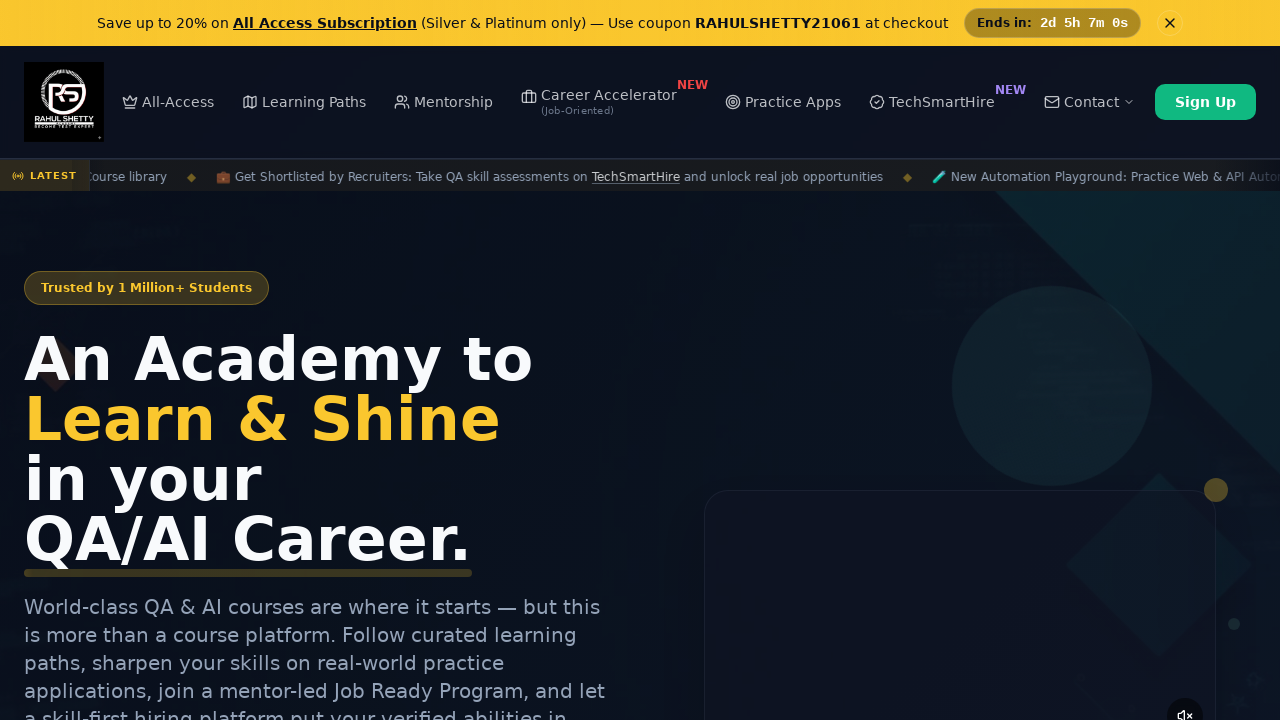

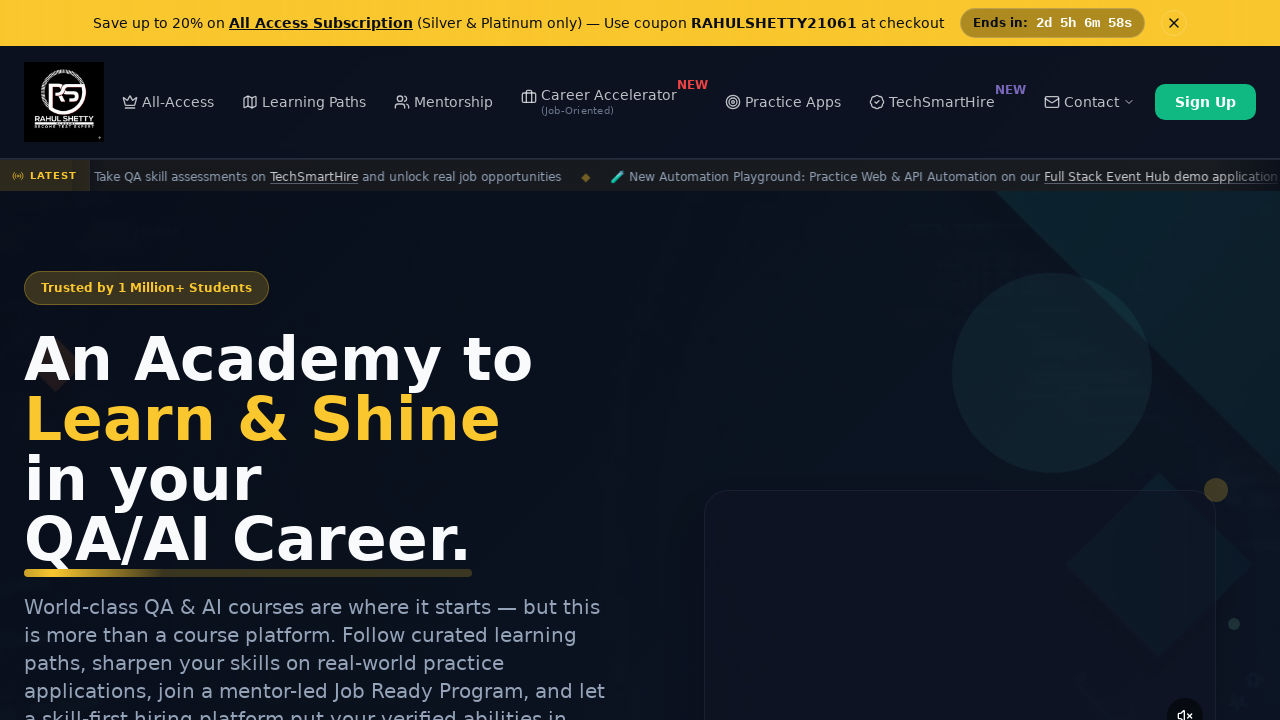